Tests that the flag changes after selecting another language

Starting URL: https://polis812.github.io/vacuu/

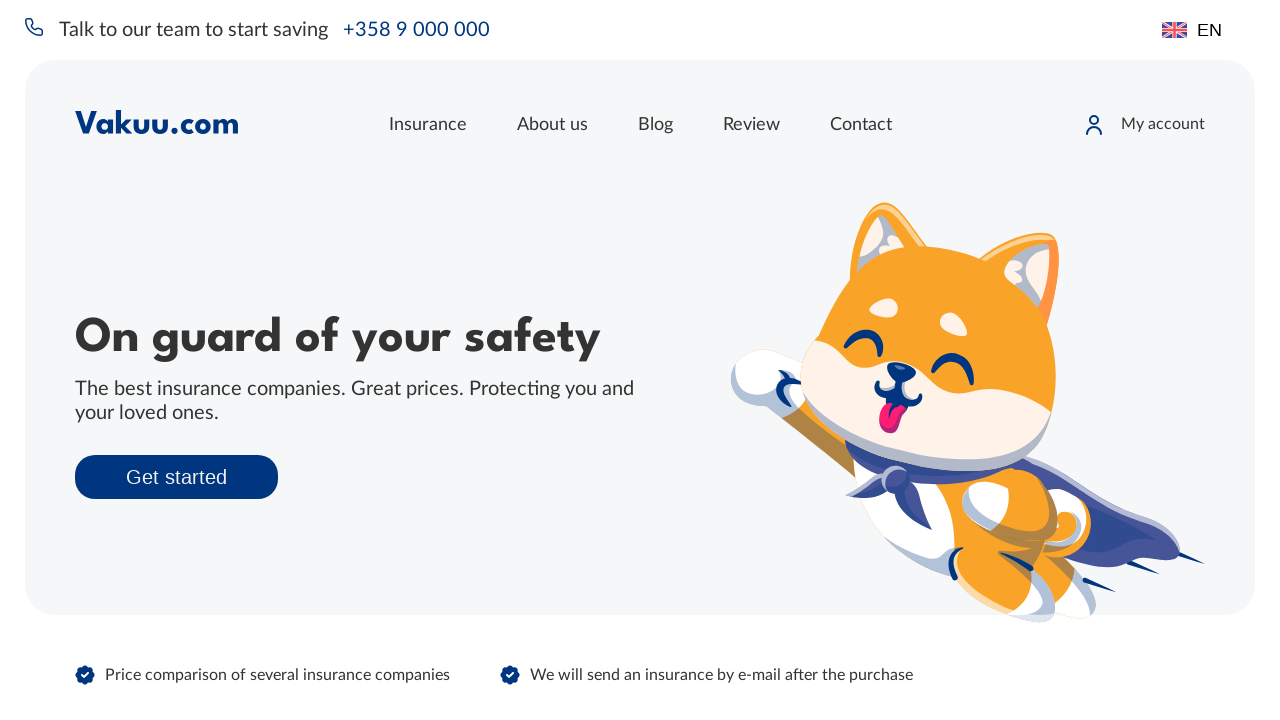

Located language selector element
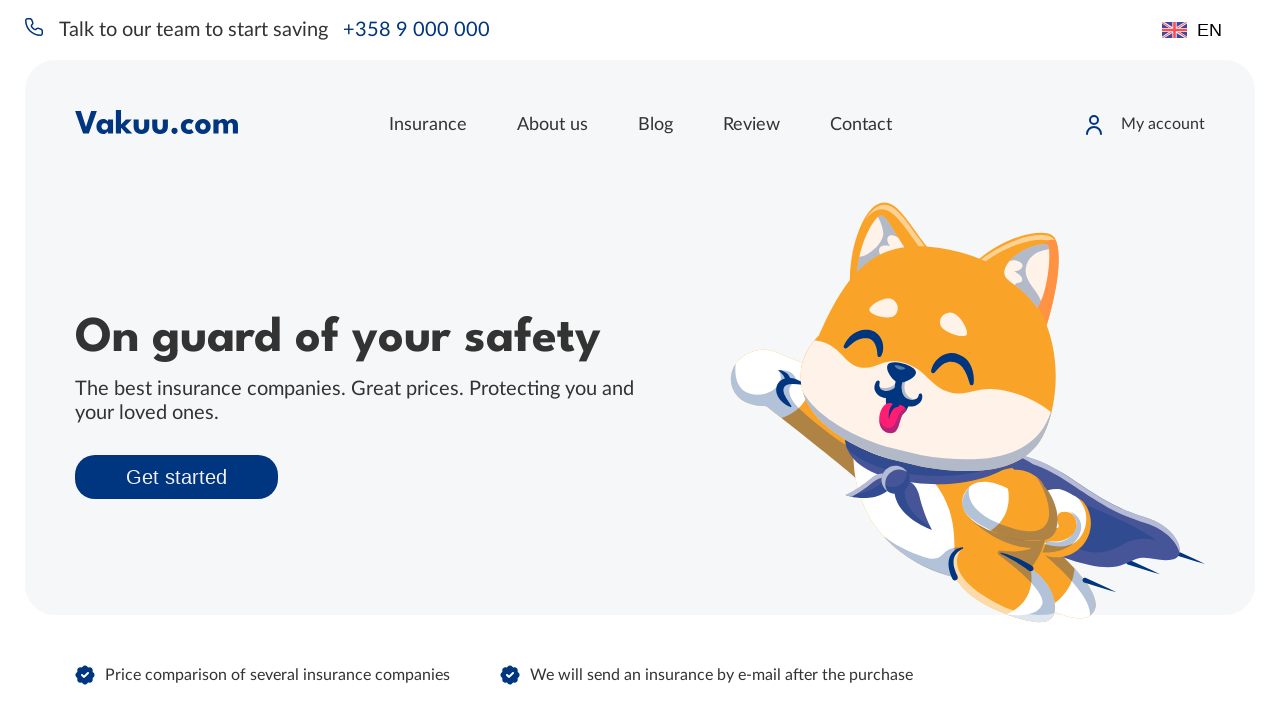

Retrieved initial flag background image
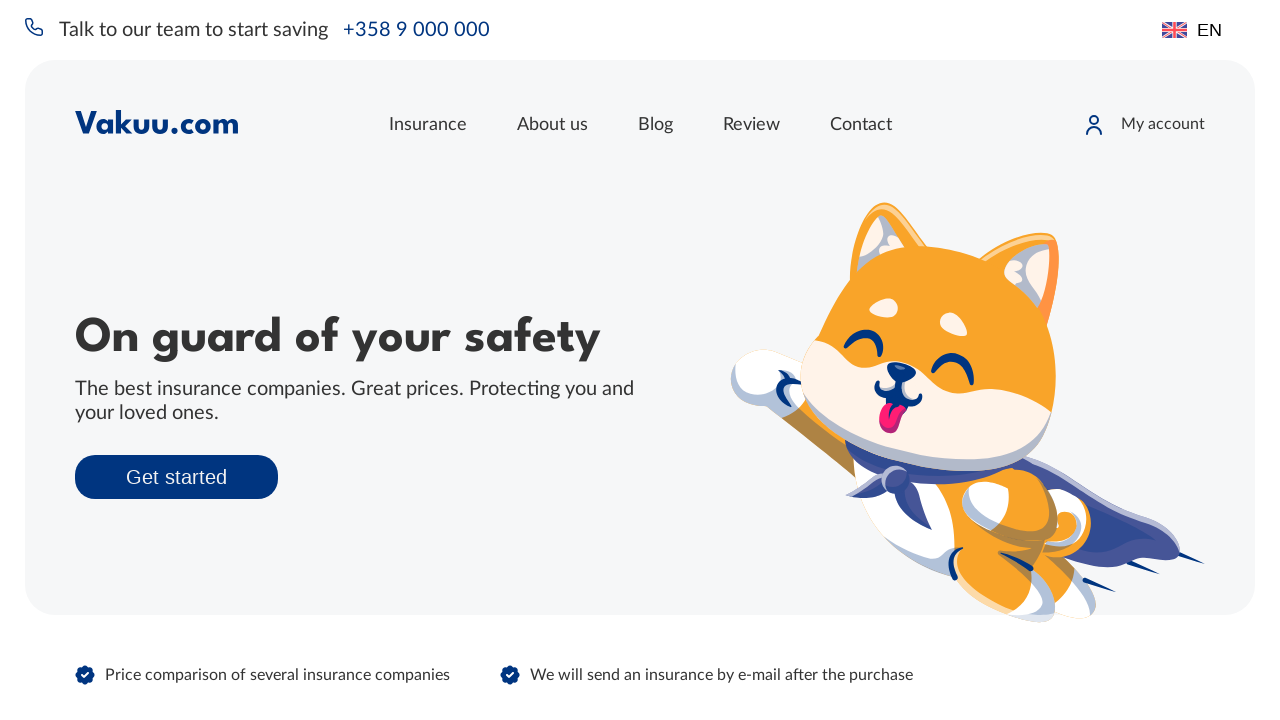

Selected Finnish language option on .header__lang
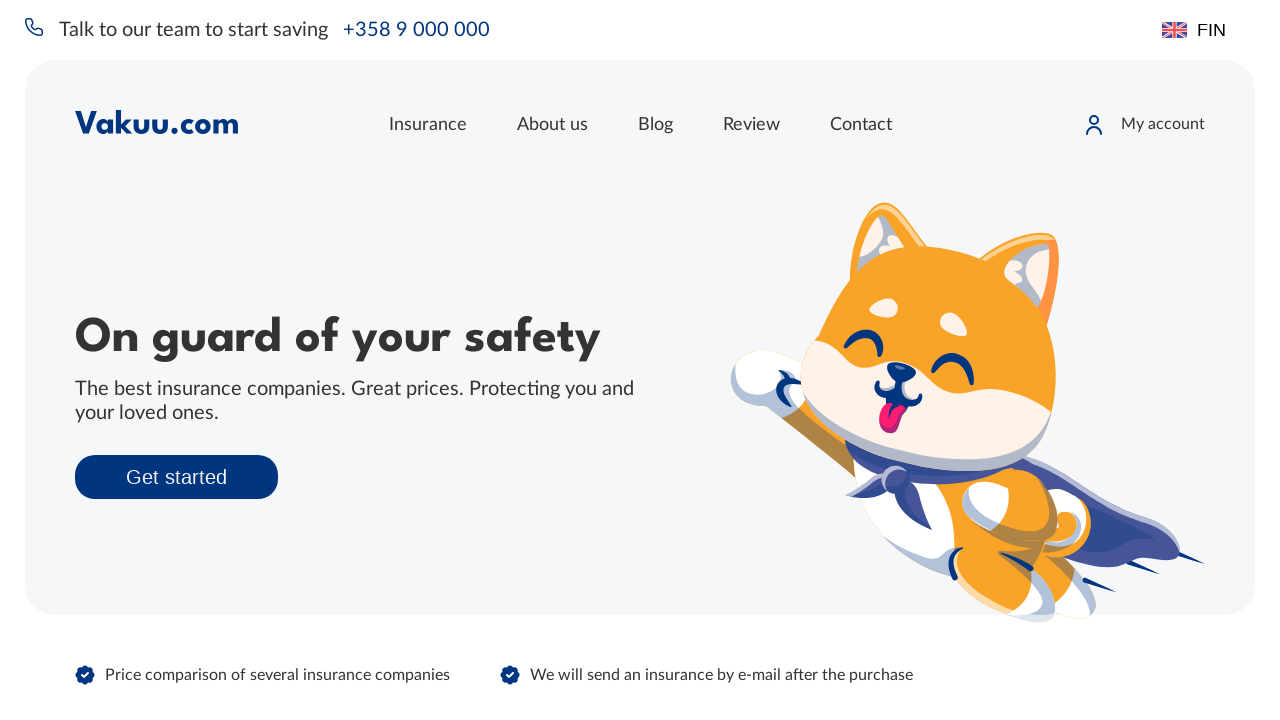

Waited 1 second for UI updates after language change
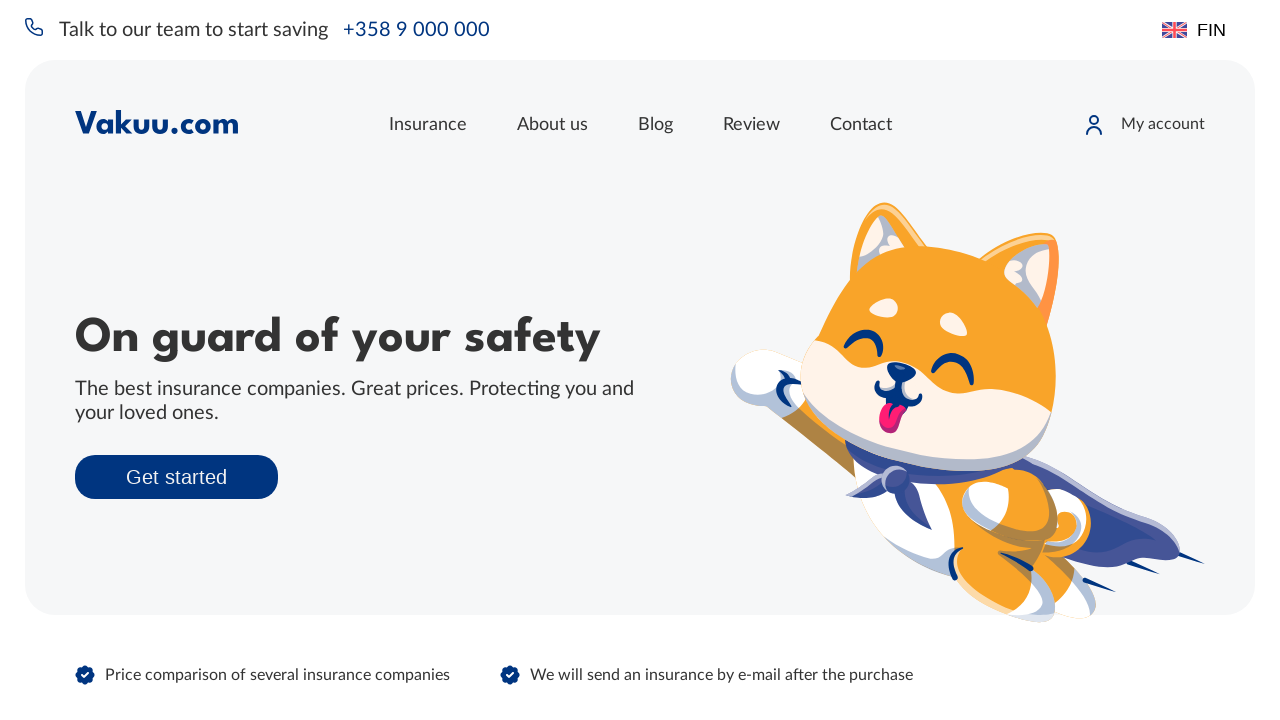

Retrieved flag background image after language change
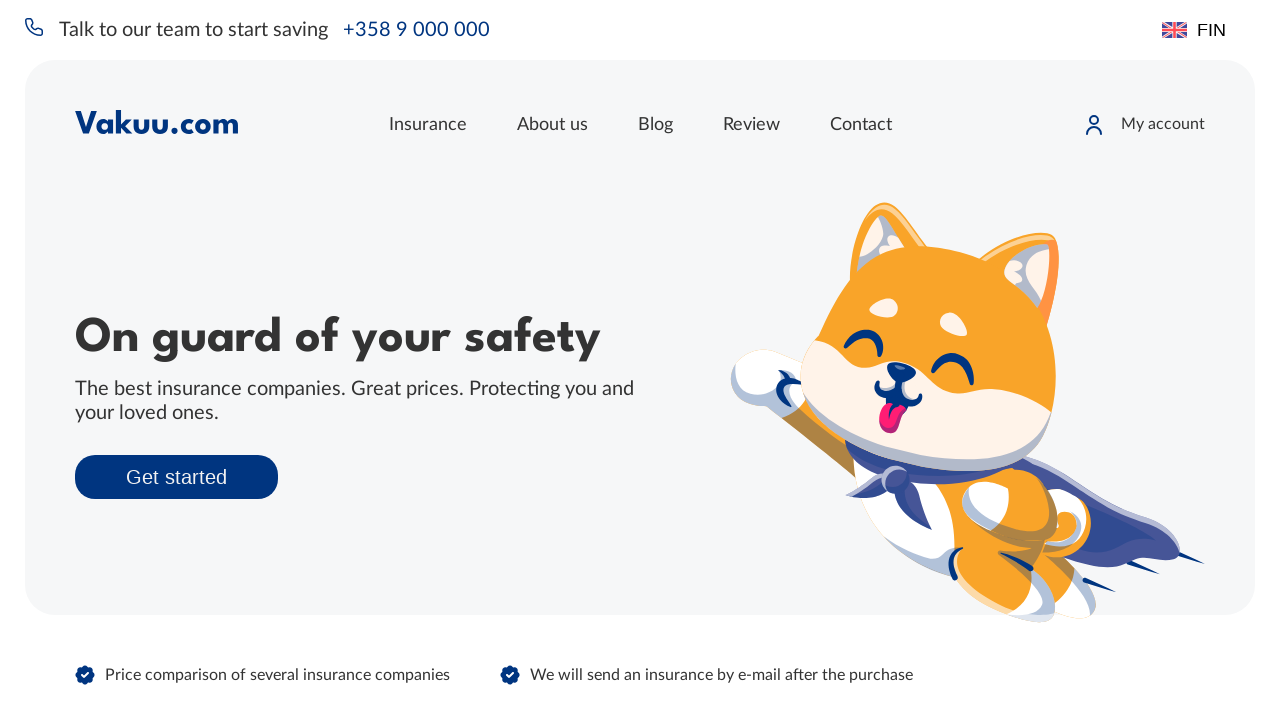

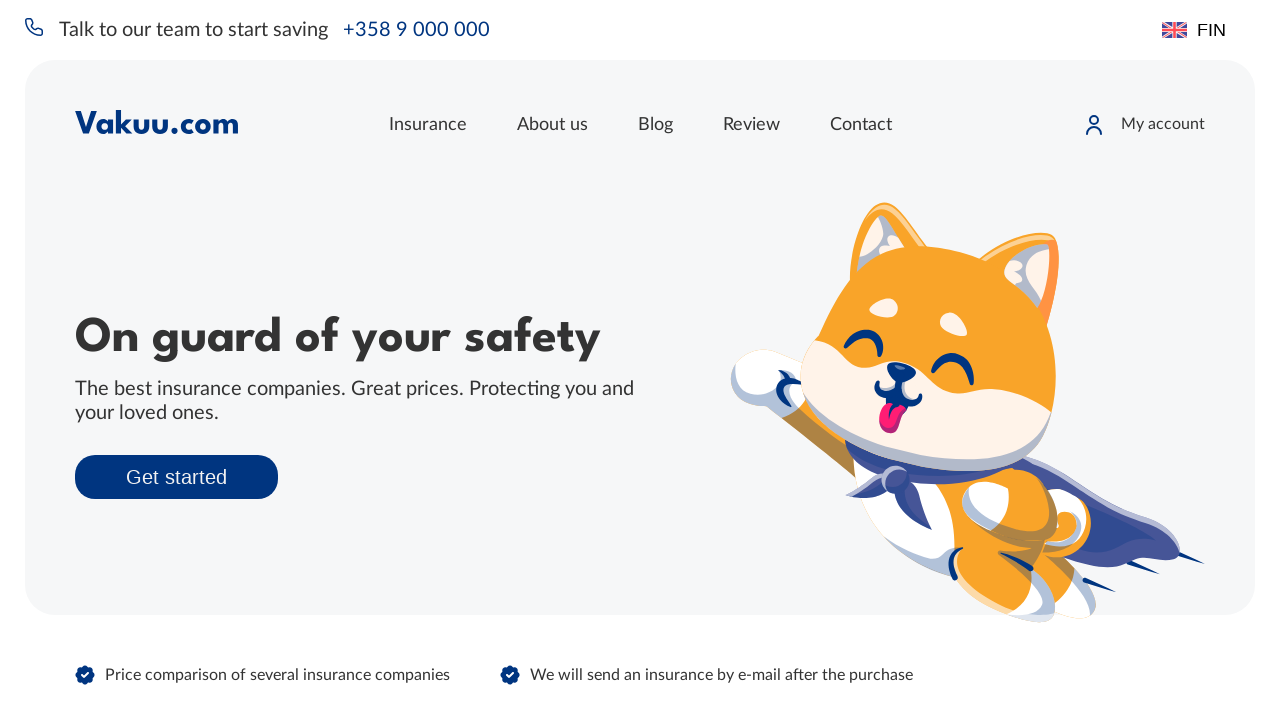